Tests JavaScript alert handling by triggering an alert, reading its text, and accepting it

Starting URL: https://the-internet.herokuapp.com/javascript_alerts

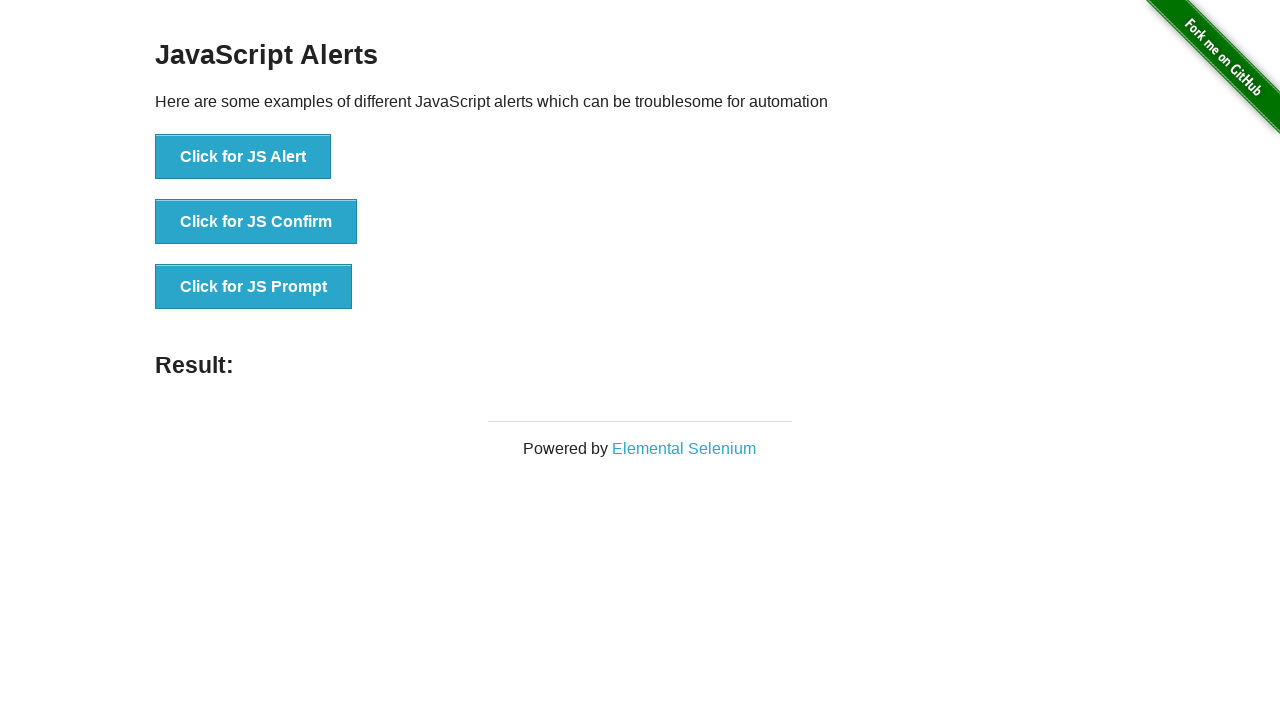

Clicked button to trigger JavaScript alert at (243, 157) on xpath=//button[contains(@onclick,'jsAlert()')]
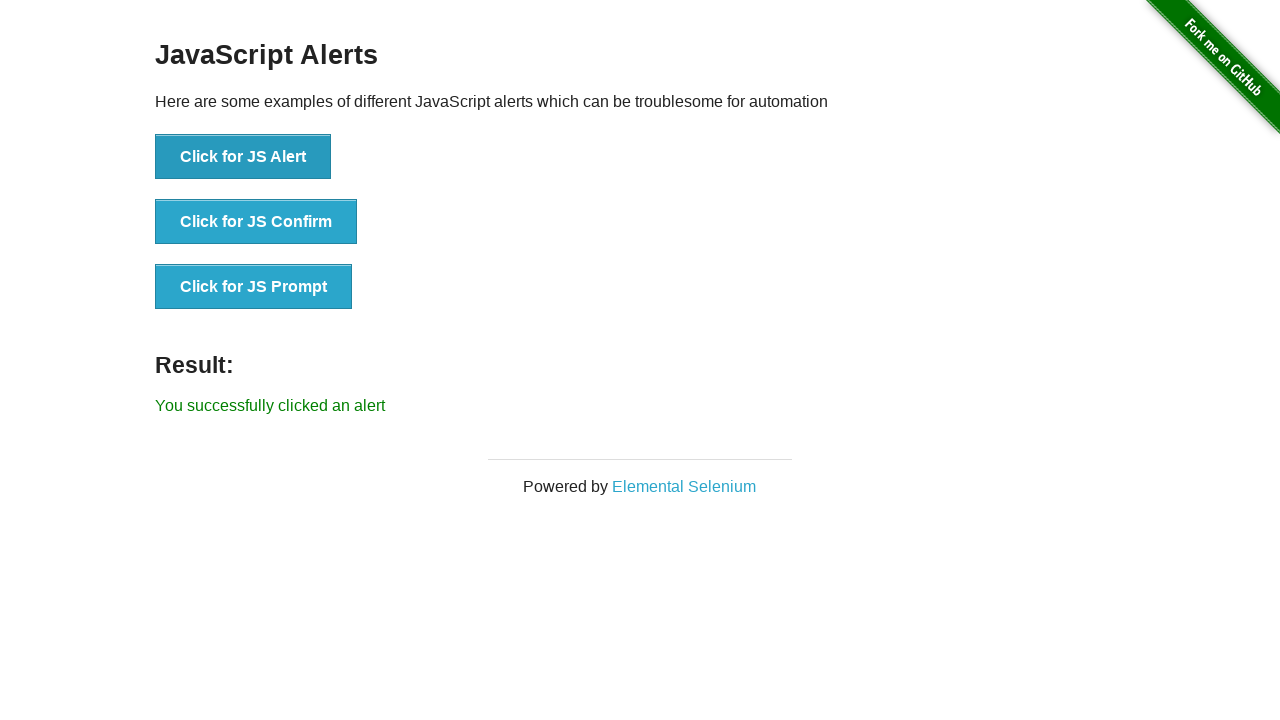

Set up dialog handler to accept alerts
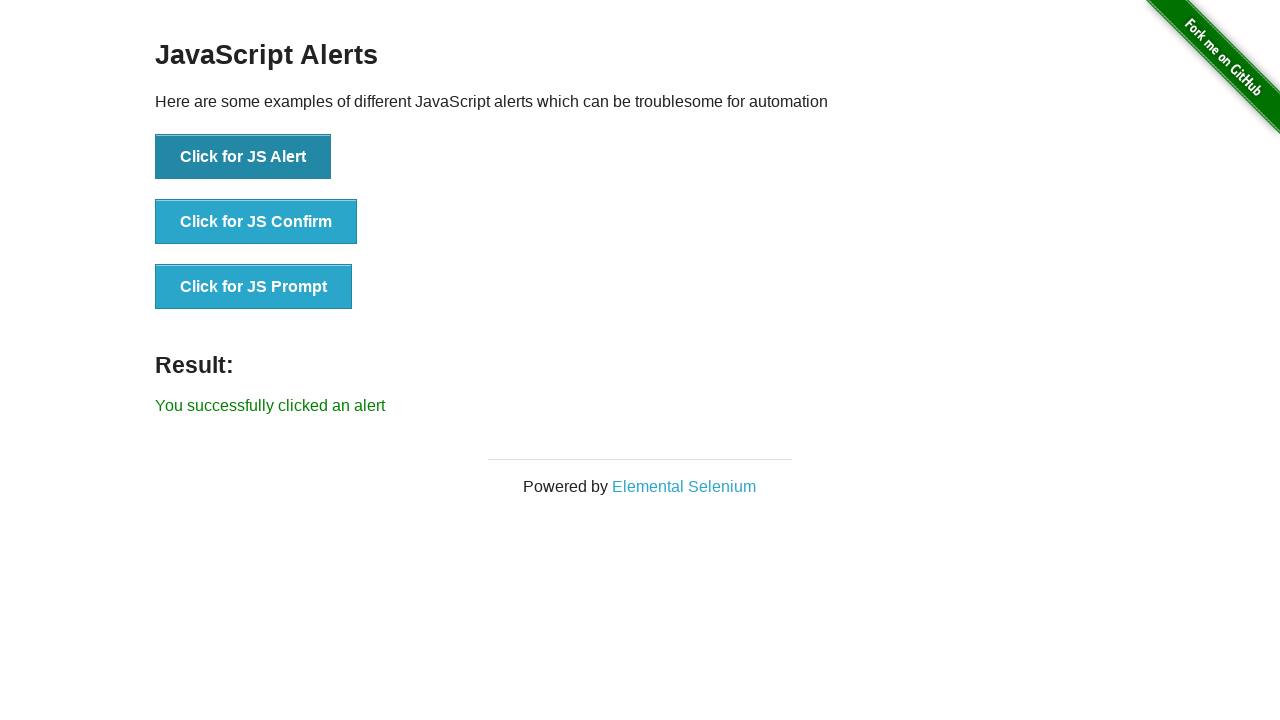

Clicked button to trigger alert and accepted dialog at (243, 157) on xpath=//button[contains(@onclick,'jsAlert()')]
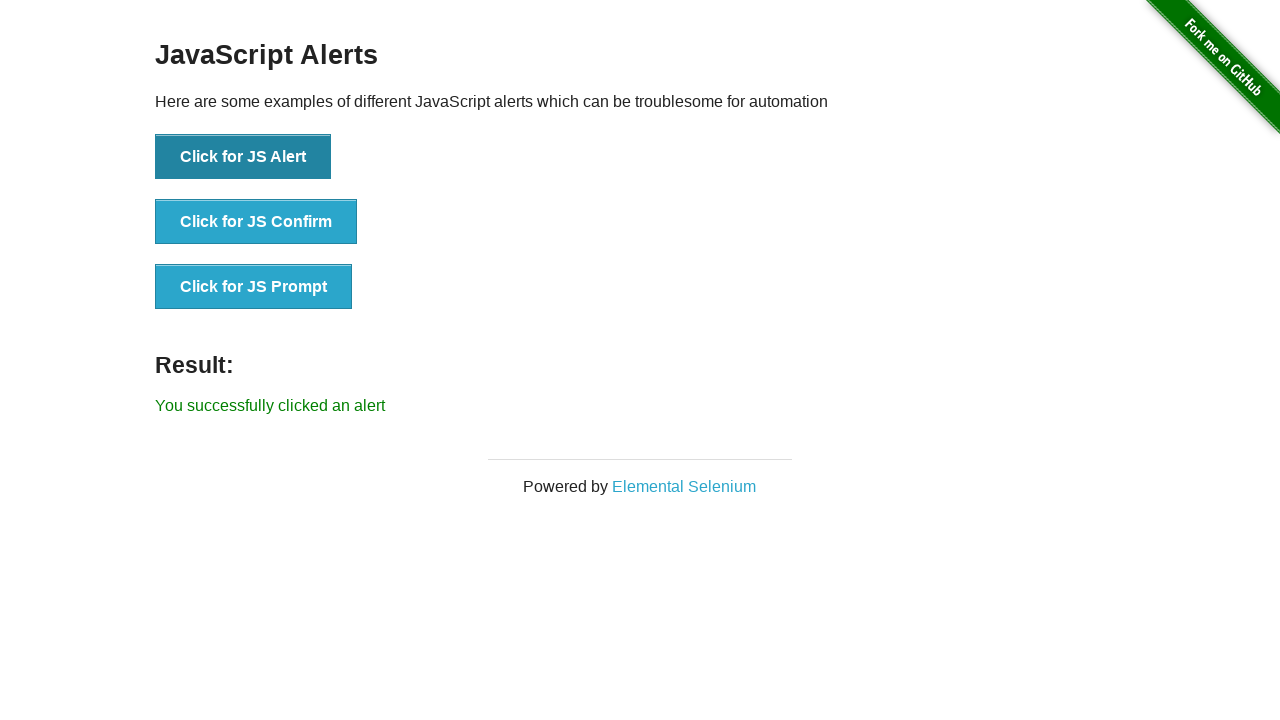

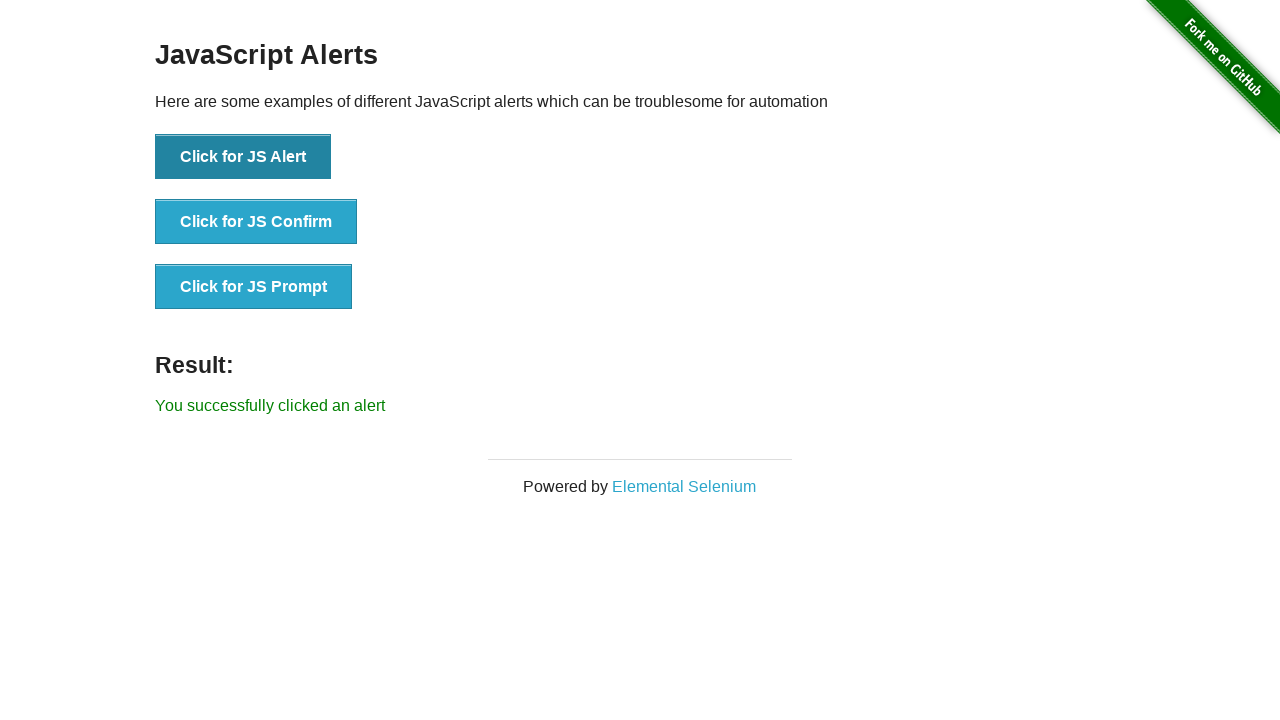